Tests the search functionality on Python.org by entering a search query and clicking the search button

Starting URL: https://www.python.org/

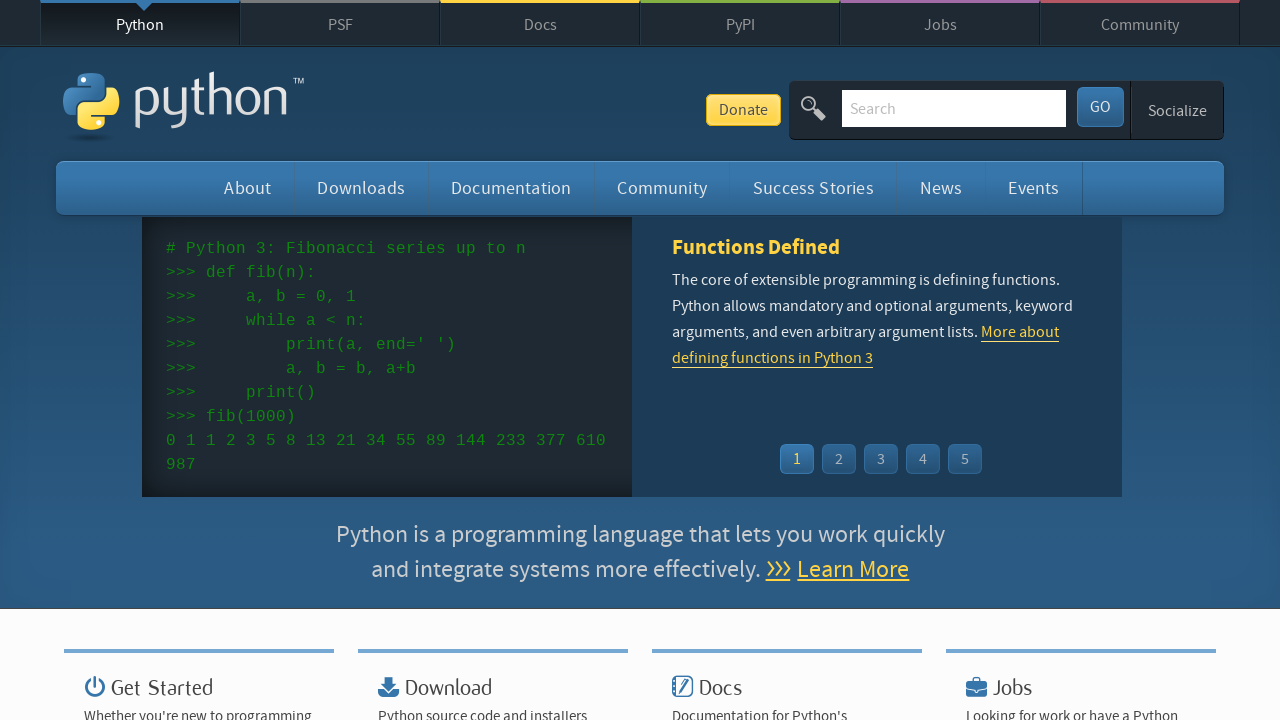

Filled search field with 'Python' on #id-search-field
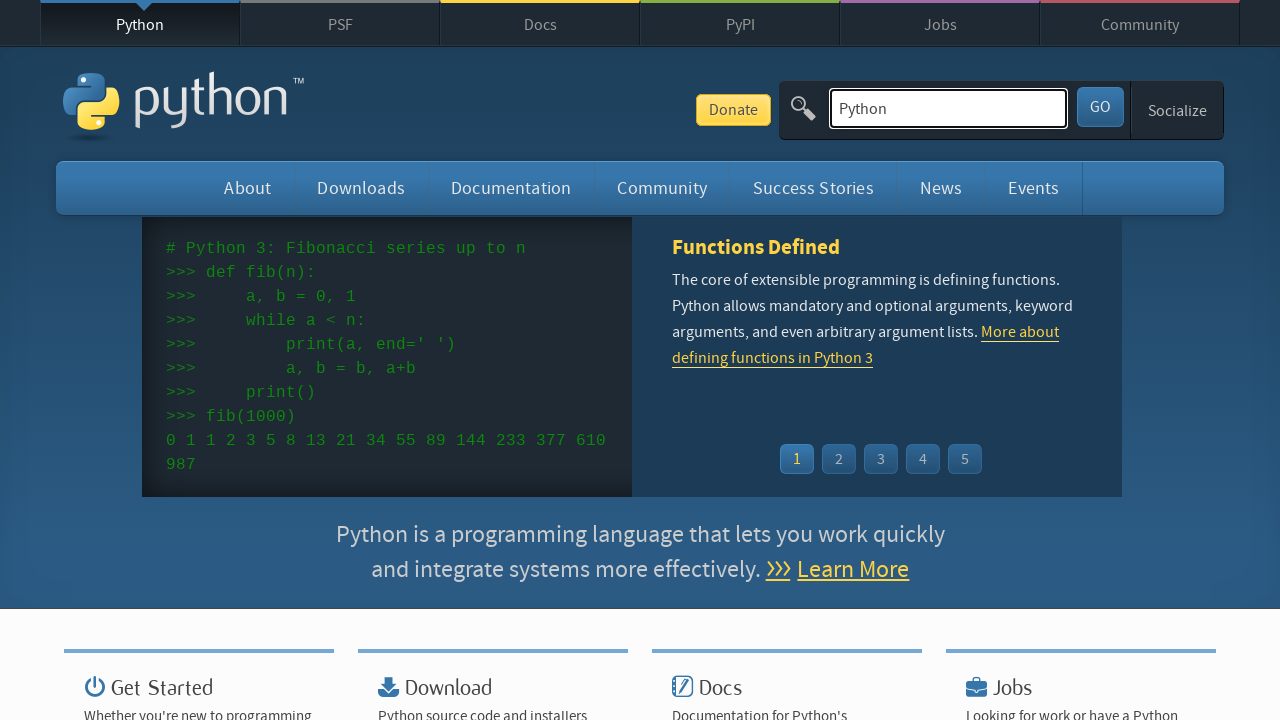

Clicked the search button at (1100, 107) on #submit
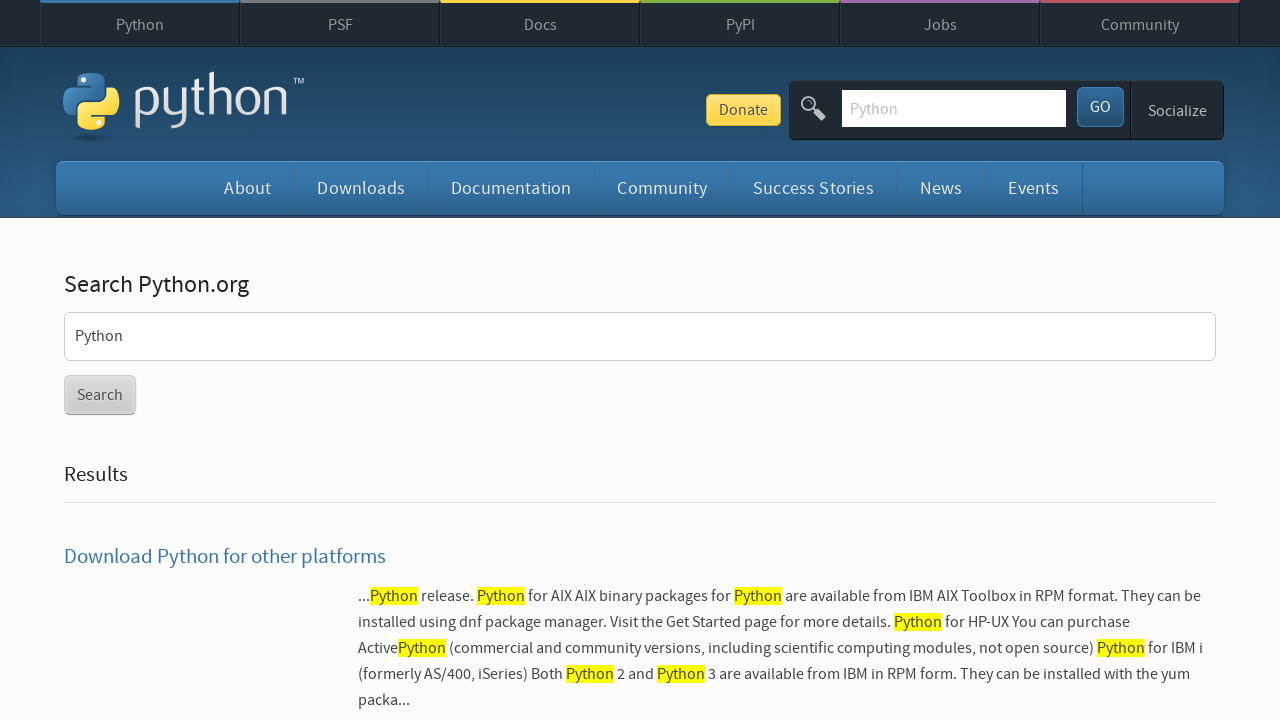

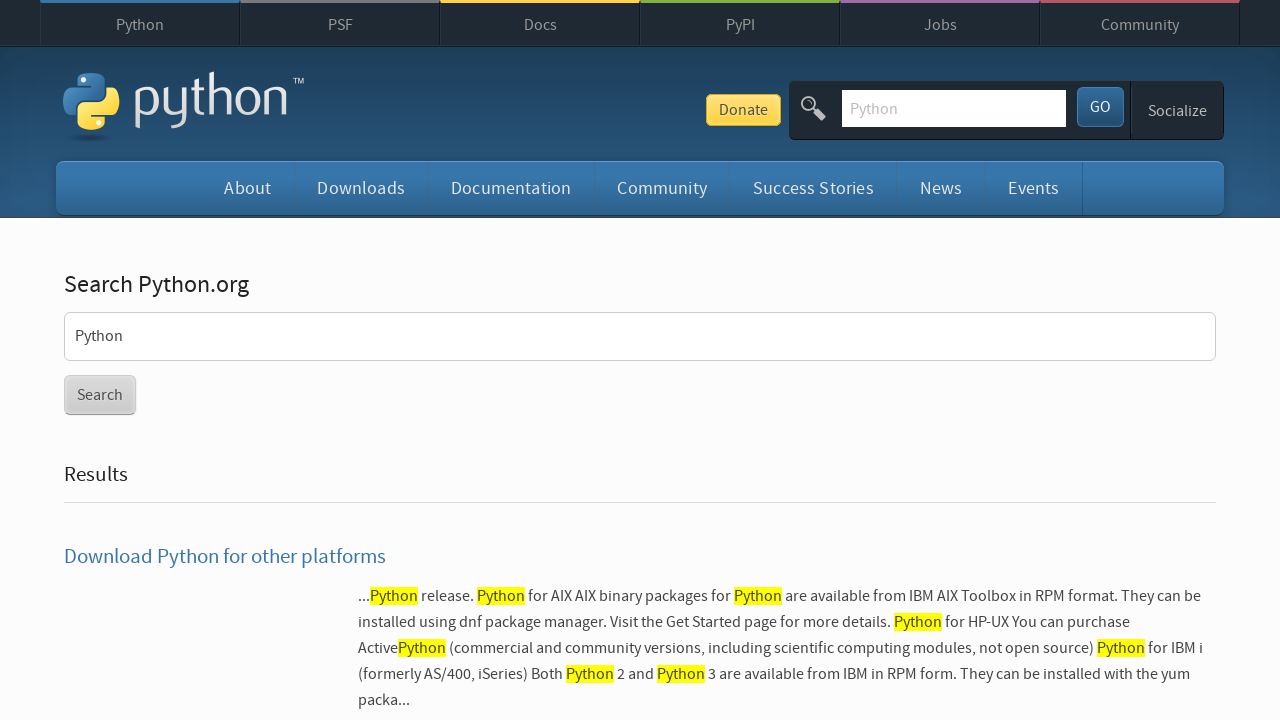